Navigates to Trendyol homepage and waits for the page to load

Starting URL: https://www.trendyol.com

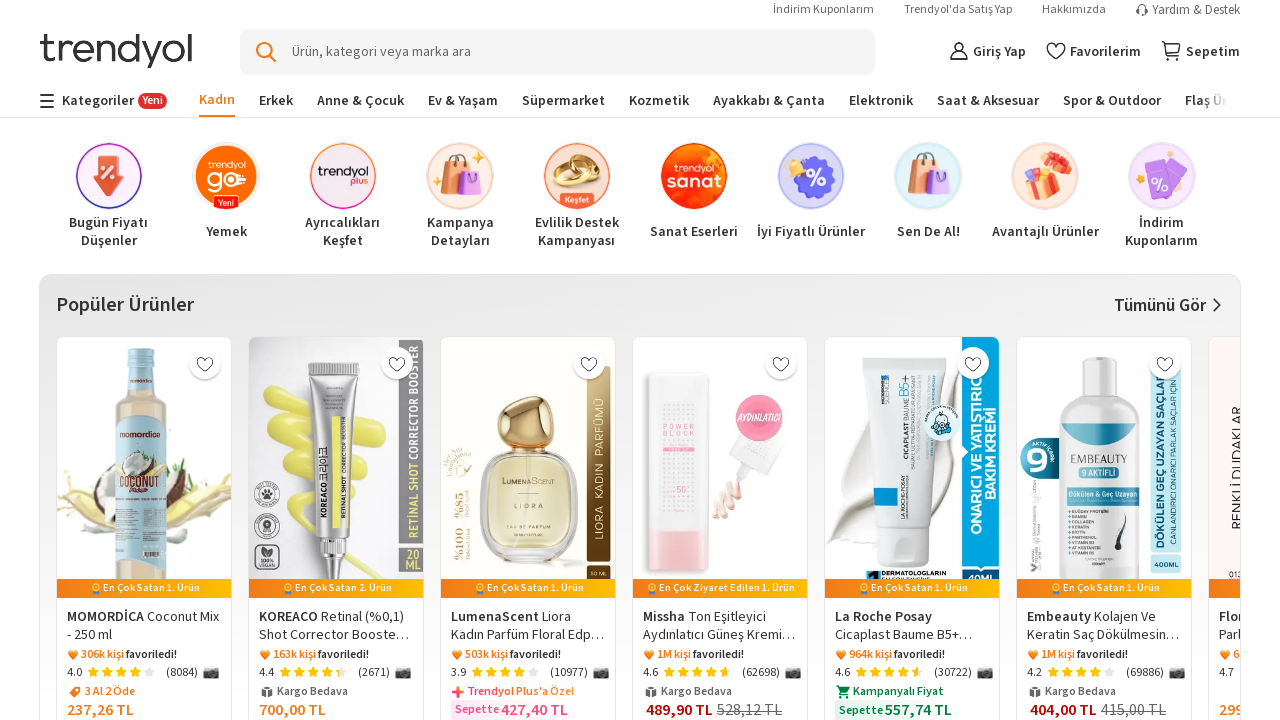

Navigated to Trendyol homepage
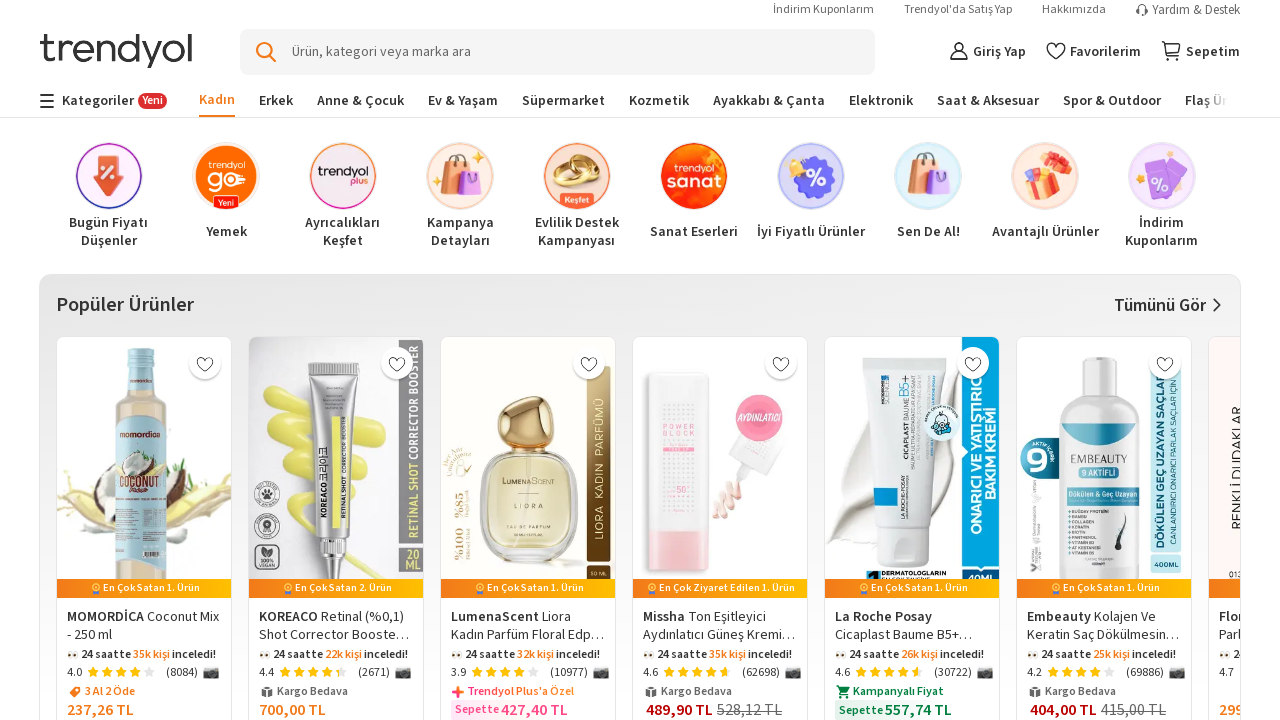

Waited for page DOM to fully load
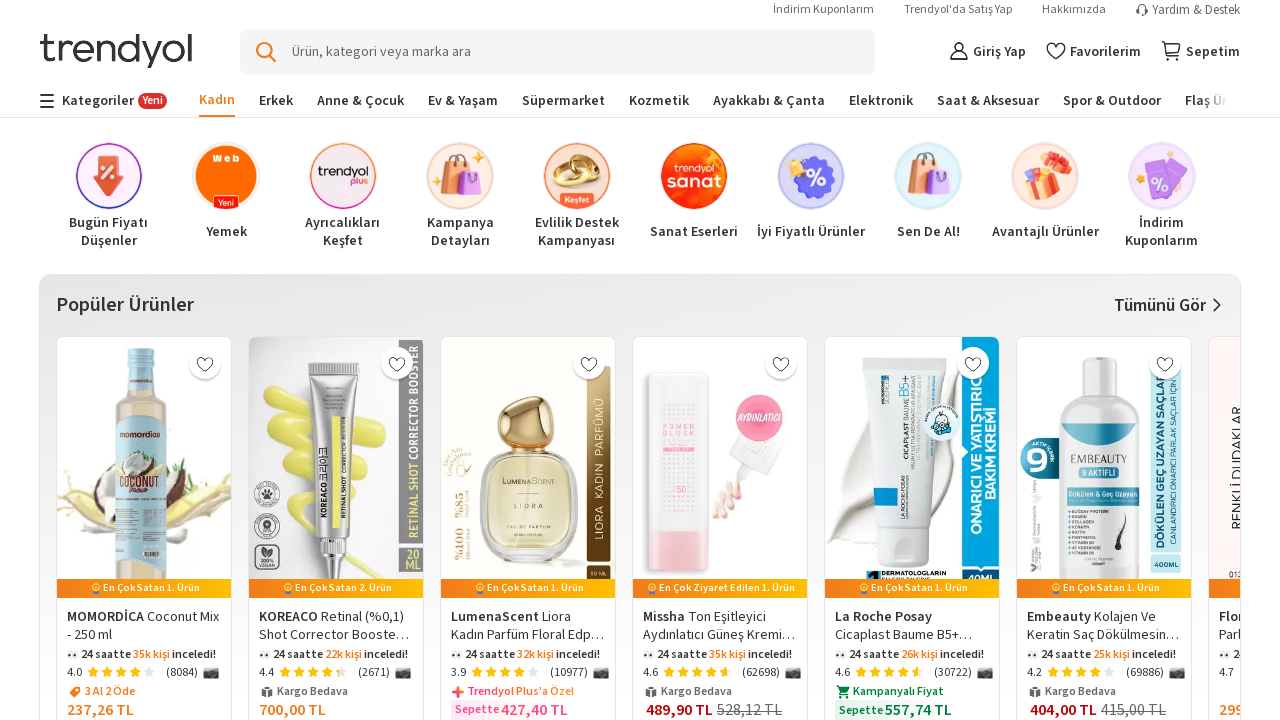

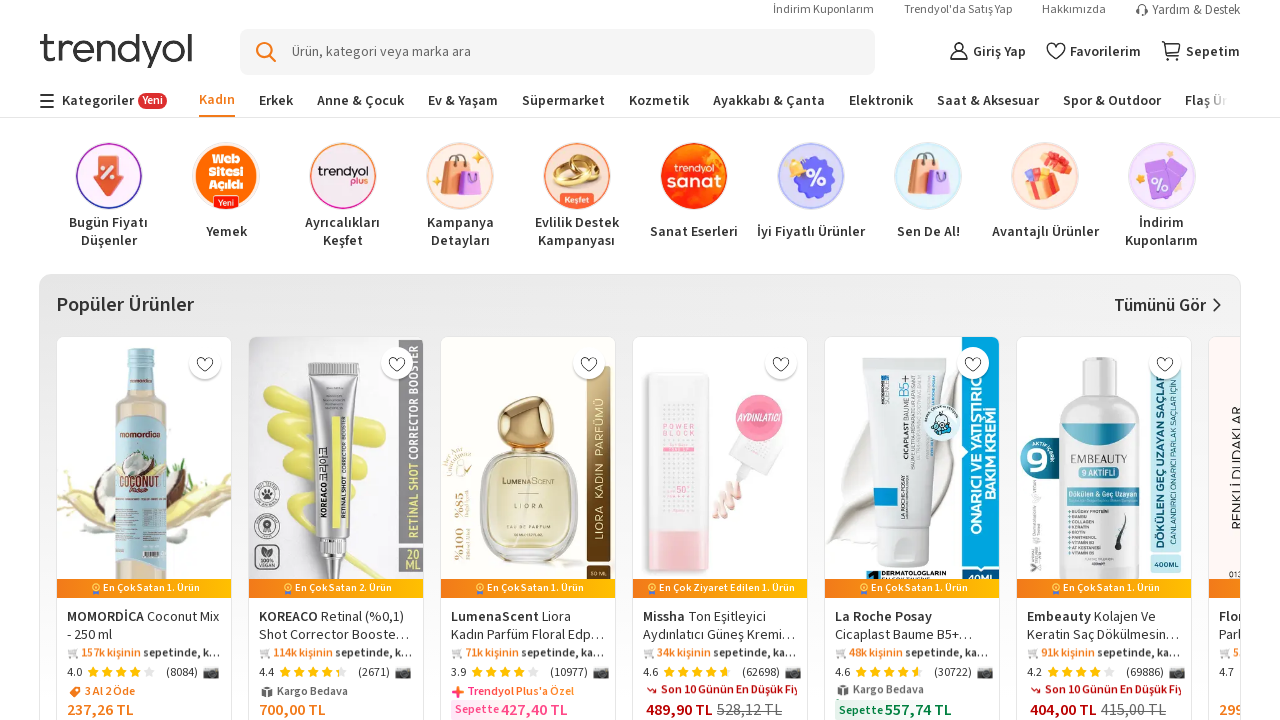